Tests modal dialog functionality by clicking a button to open a modal and then clicking the close button to dismiss it

Starting URL: https://formy-project.herokuapp.com/modal

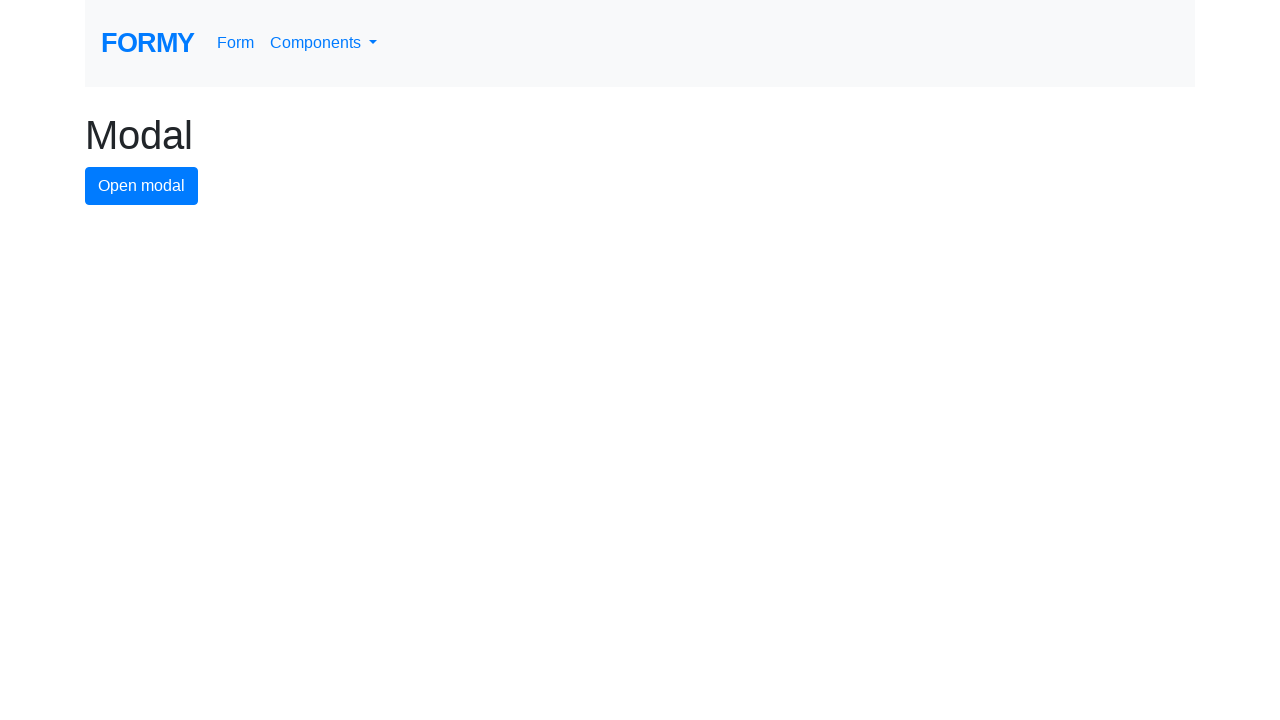

Clicked modal button to open the modal dialog at (142, 186) on #modal-button
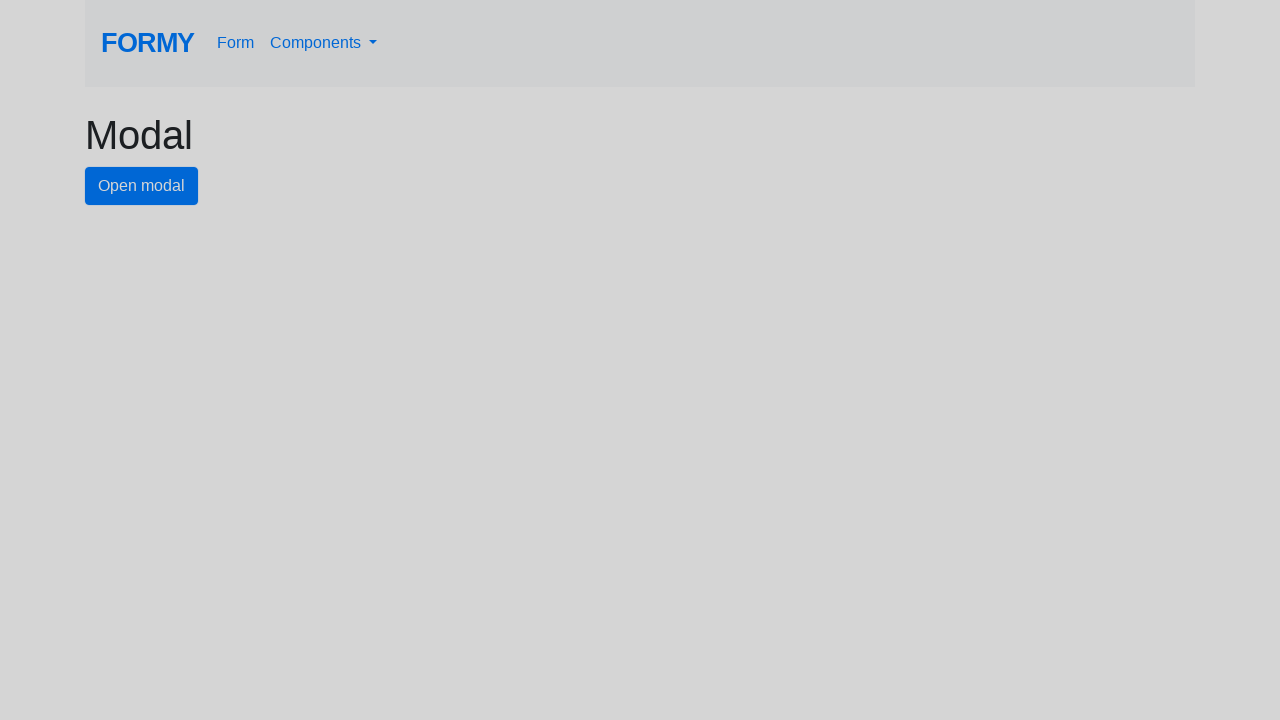

Waited for close button to become visible
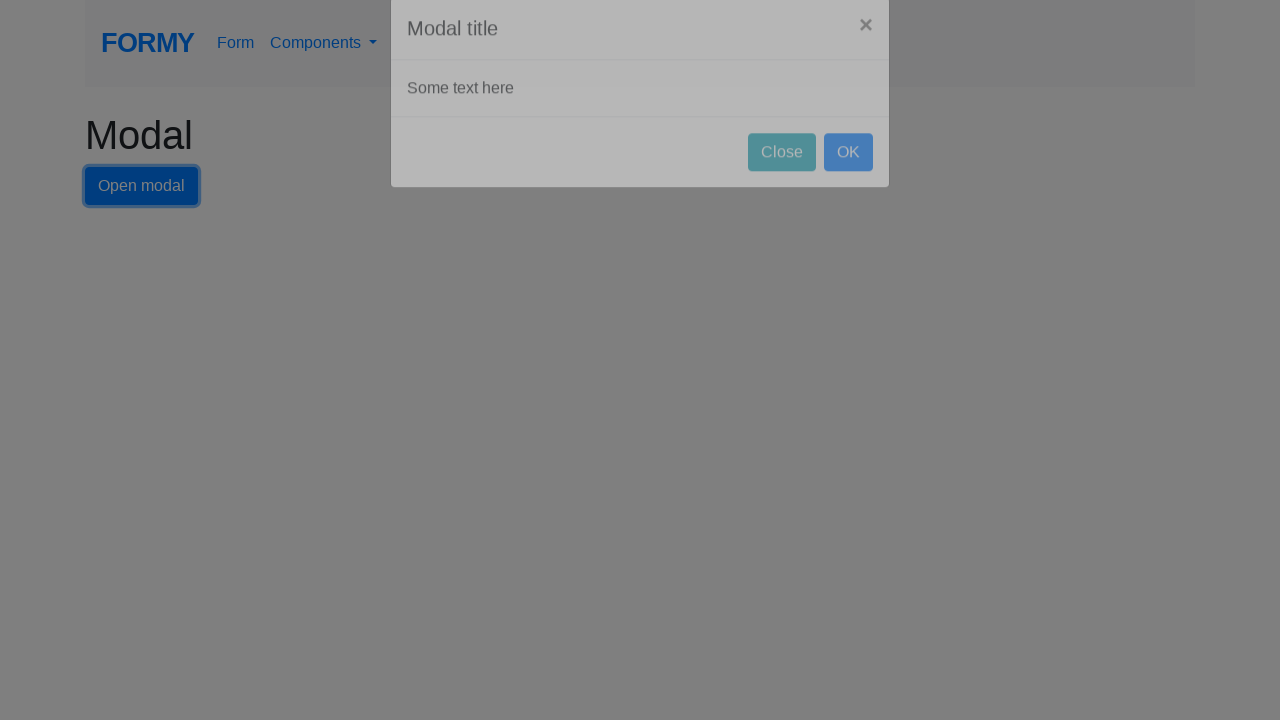

Clicked close button to dismiss the modal at (782, 184) on #close-button
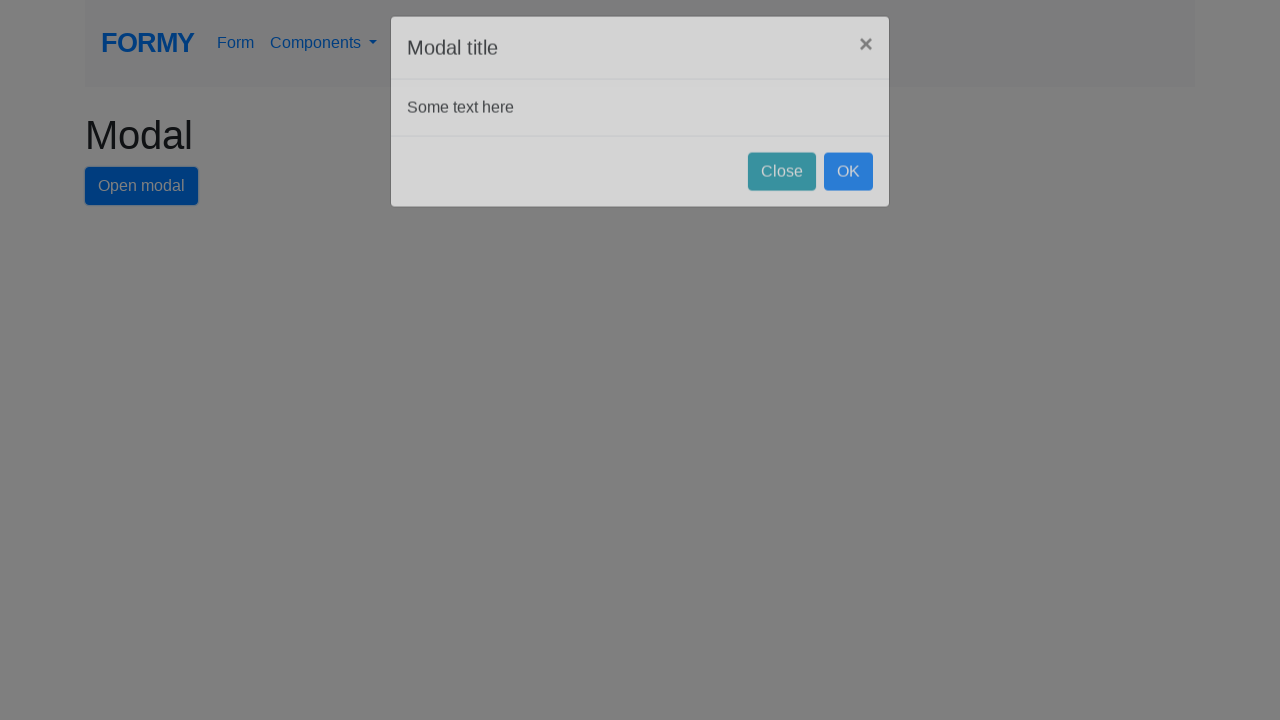

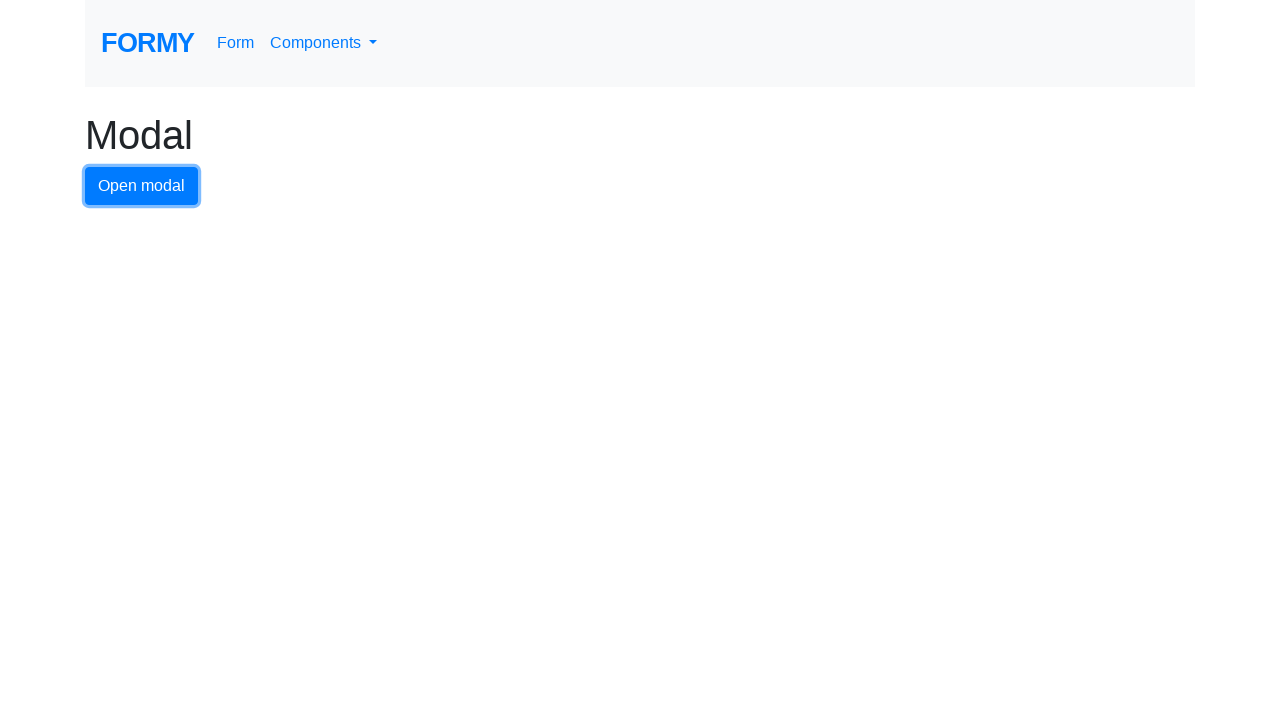